Tests that clicking All filter shows all items regardless of completion status

Starting URL: https://demo.playwright.dev/todomvc

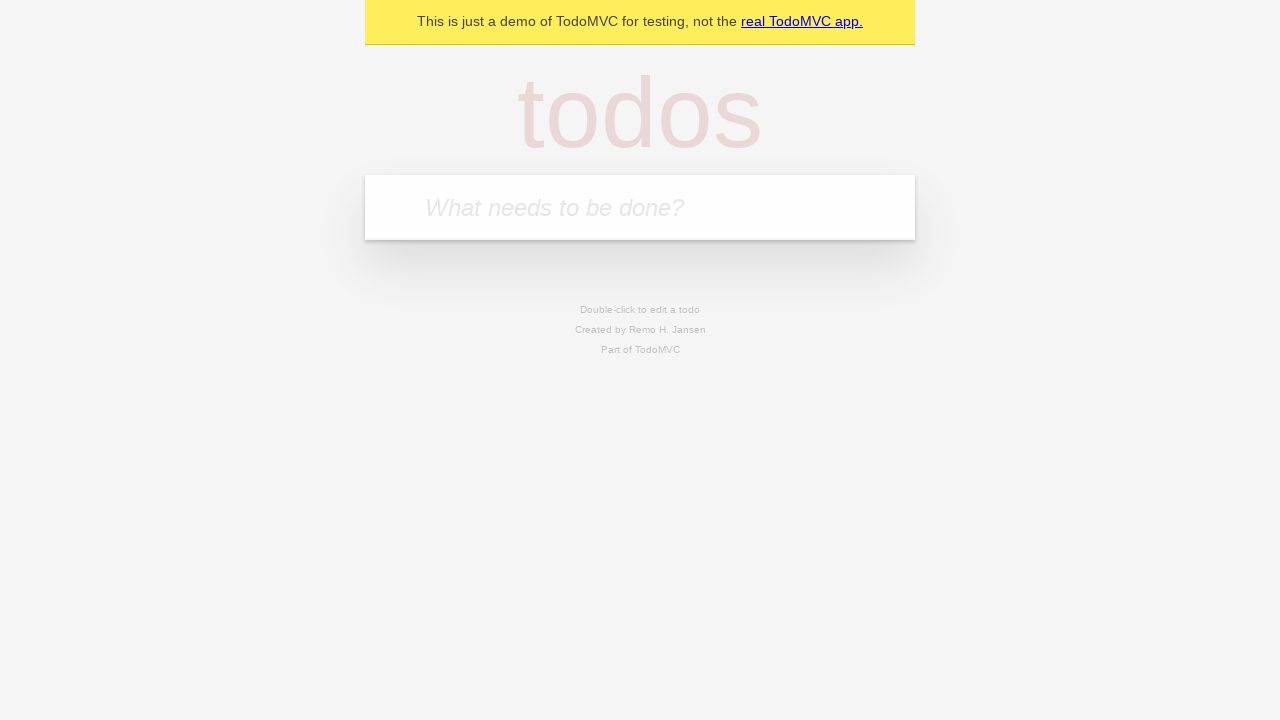

Filled first todo input with 'buy some cheese' on .new-todo
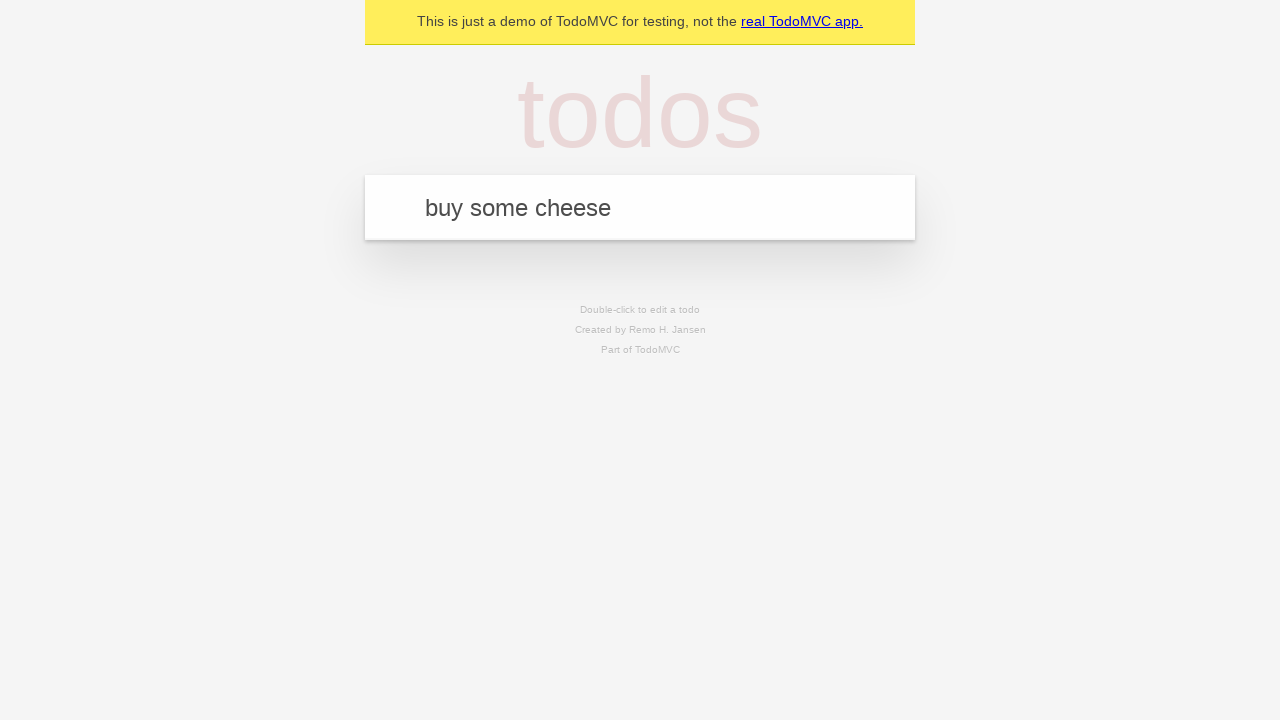

Pressed Enter to create first todo item on .new-todo
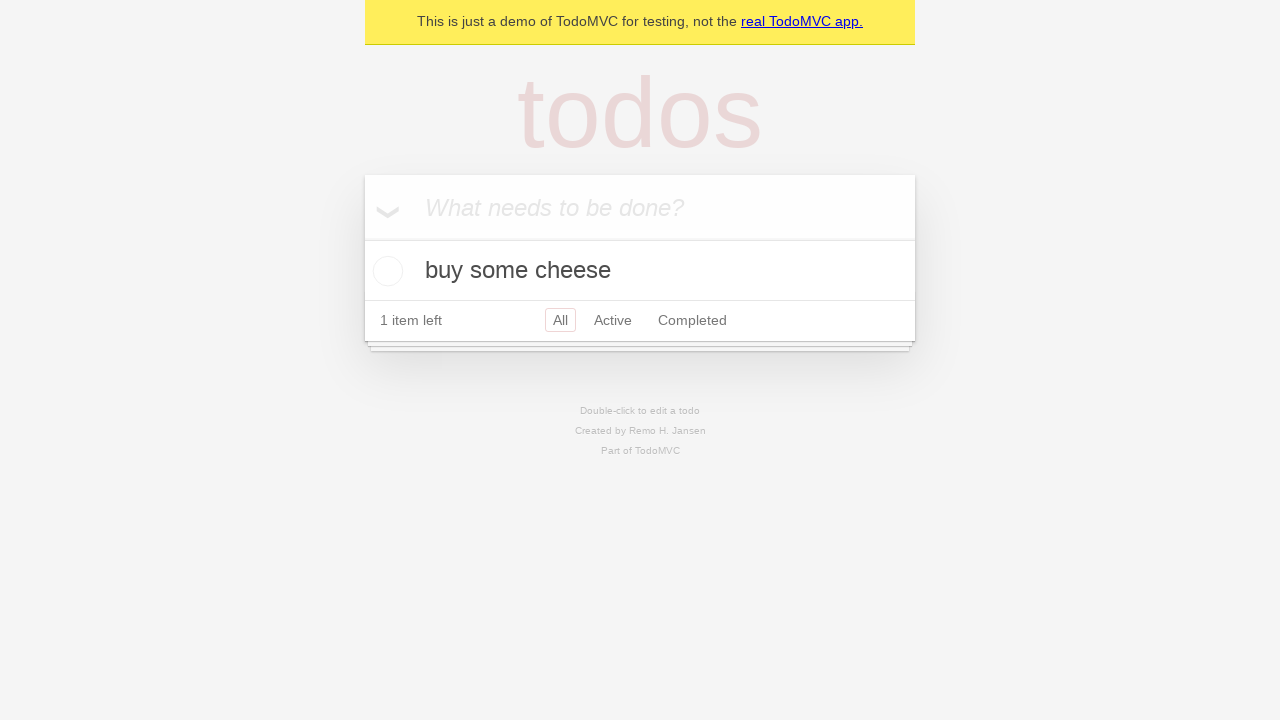

Filled second todo input with 'feed the cat' on .new-todo
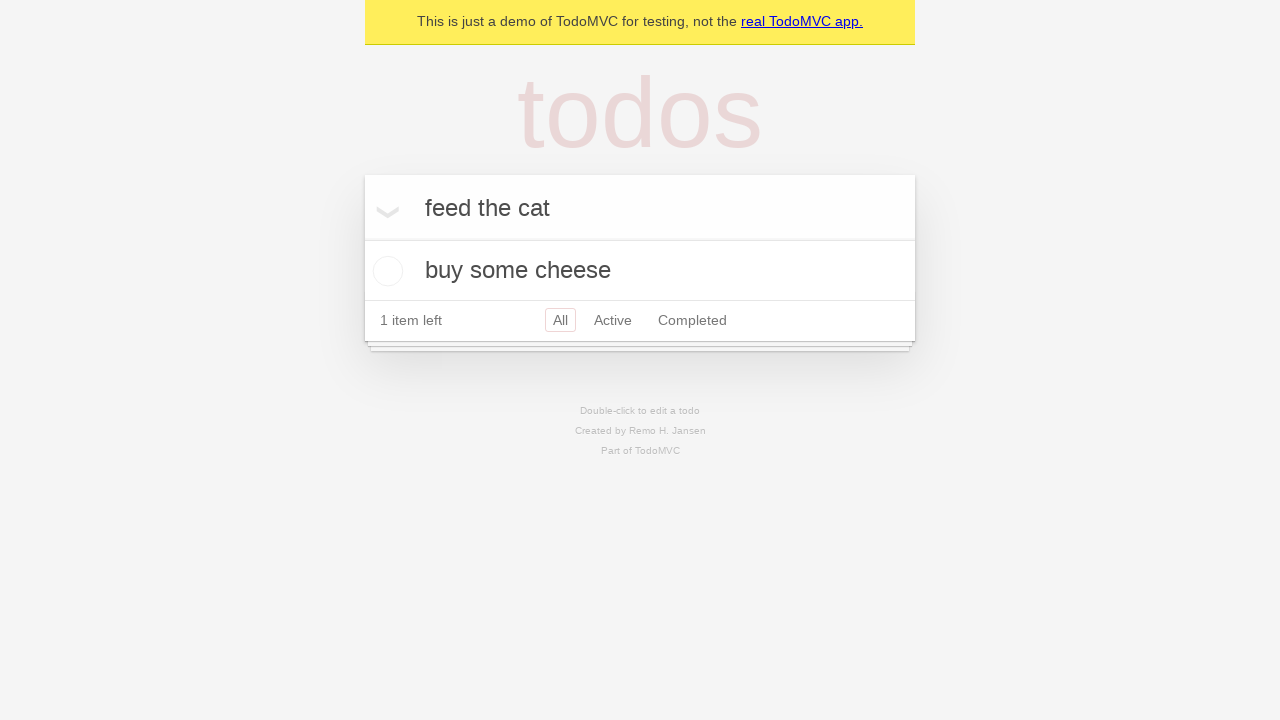

Pressed Enter to create second todo item on .new-todo
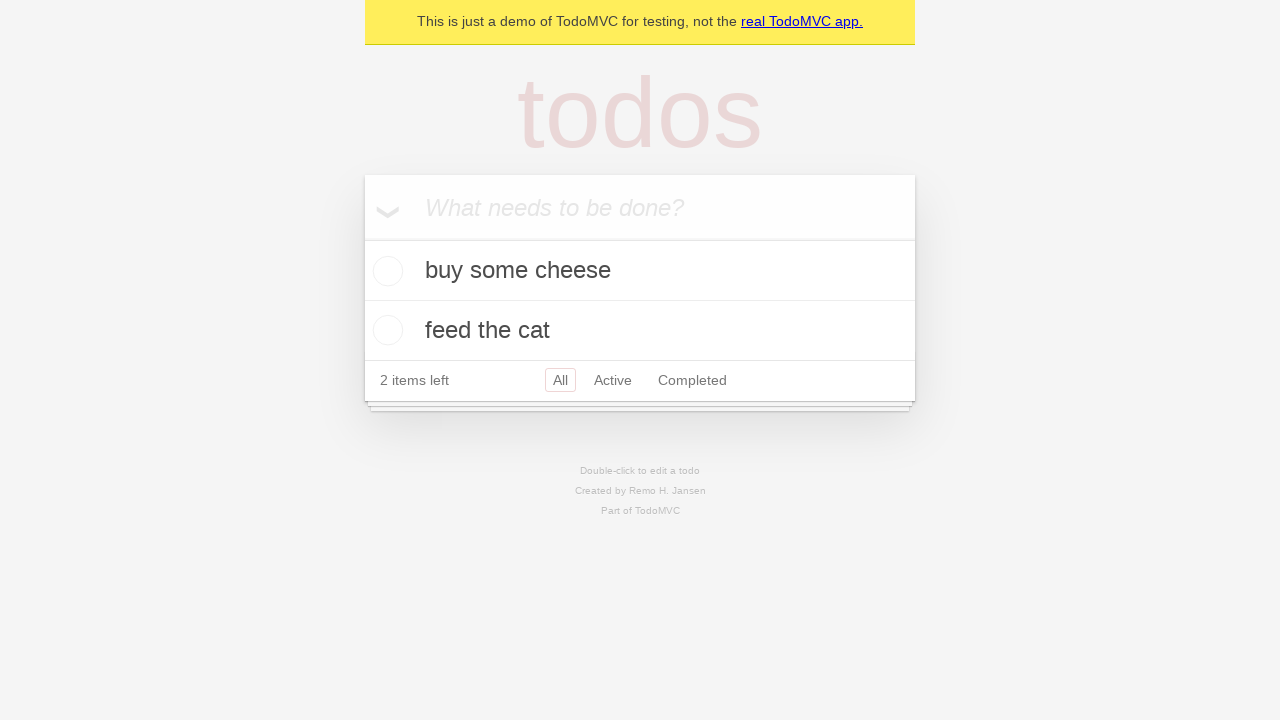

Filled third todo input with 'book a doctors appointment' on .new-todo
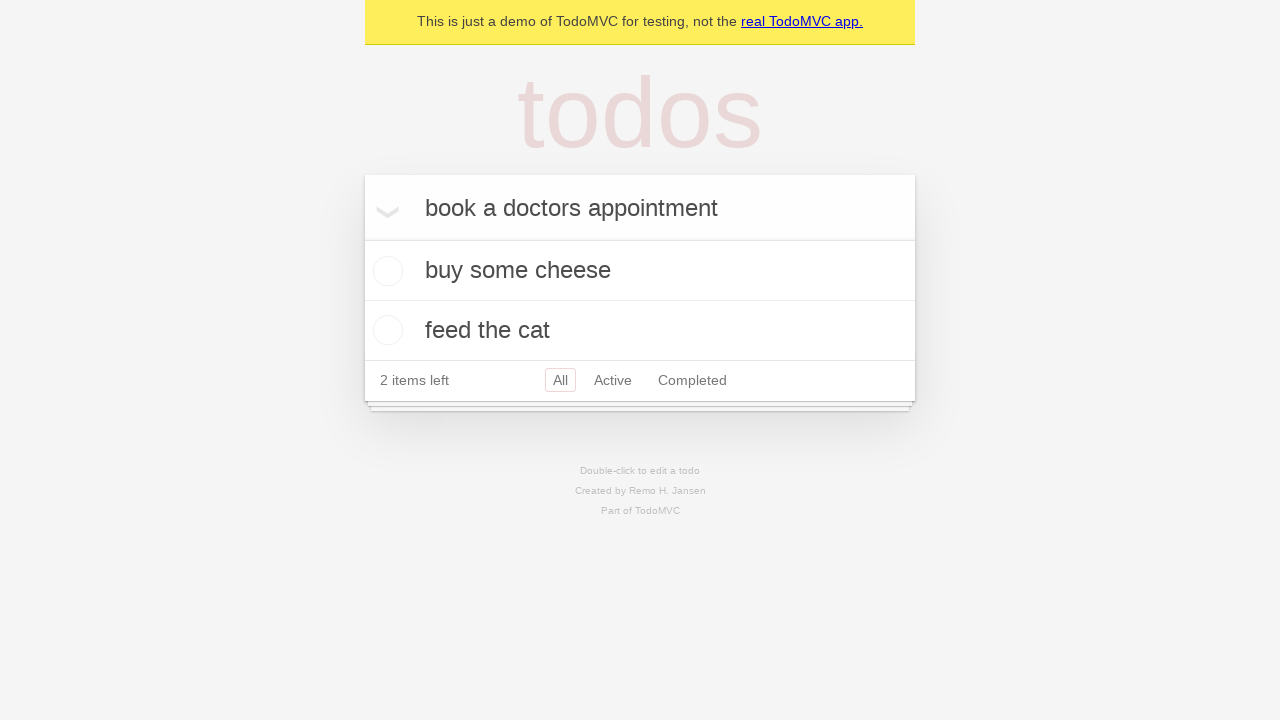

Pressed Enter to create third todo item on .new-todo
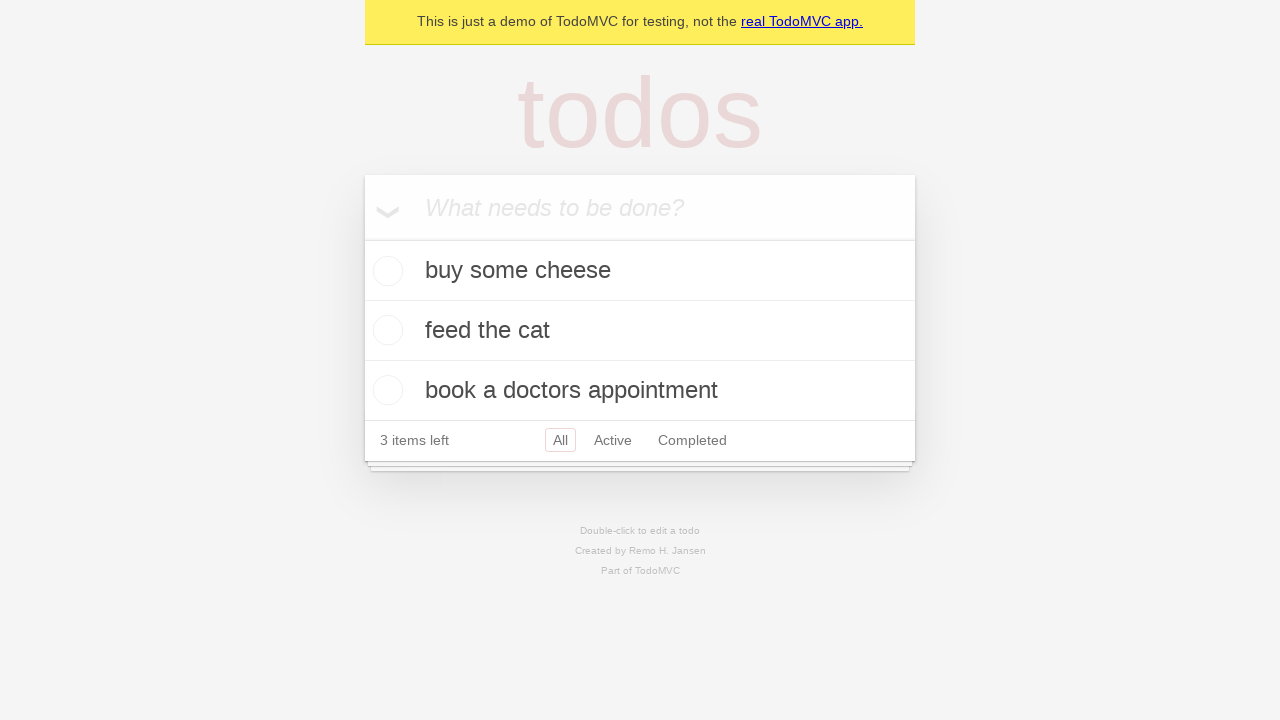

All three todo items loaded in the list
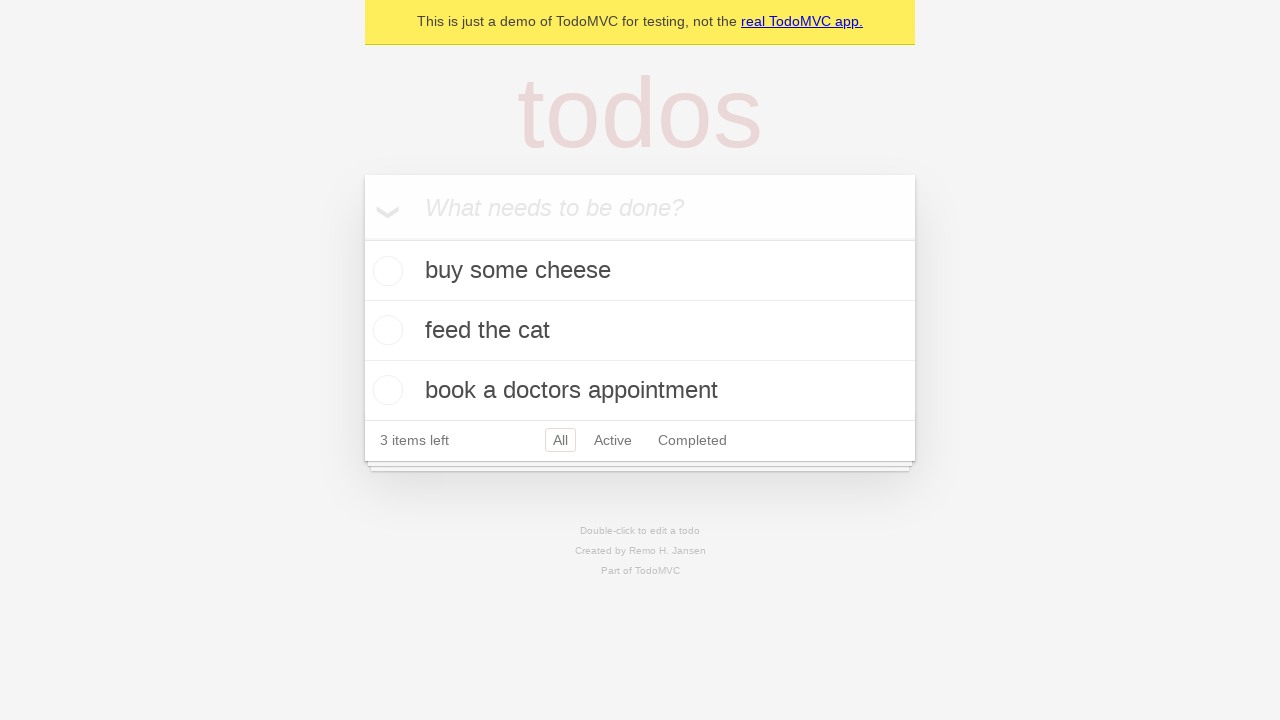

Checked the second todo item as completed at (385, 330) on .todo-list li .toggle >> nth=1
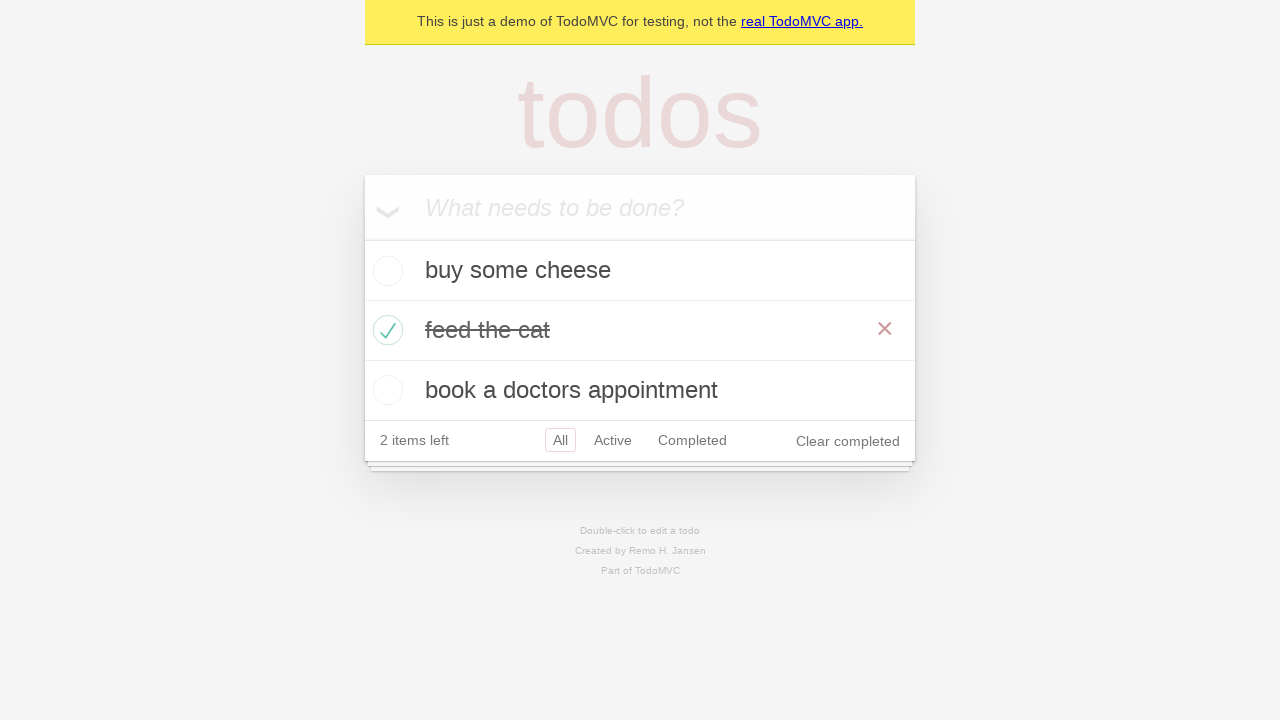

Clicked Active filter to show only active items at (613, 440) on .filters >> text=Active
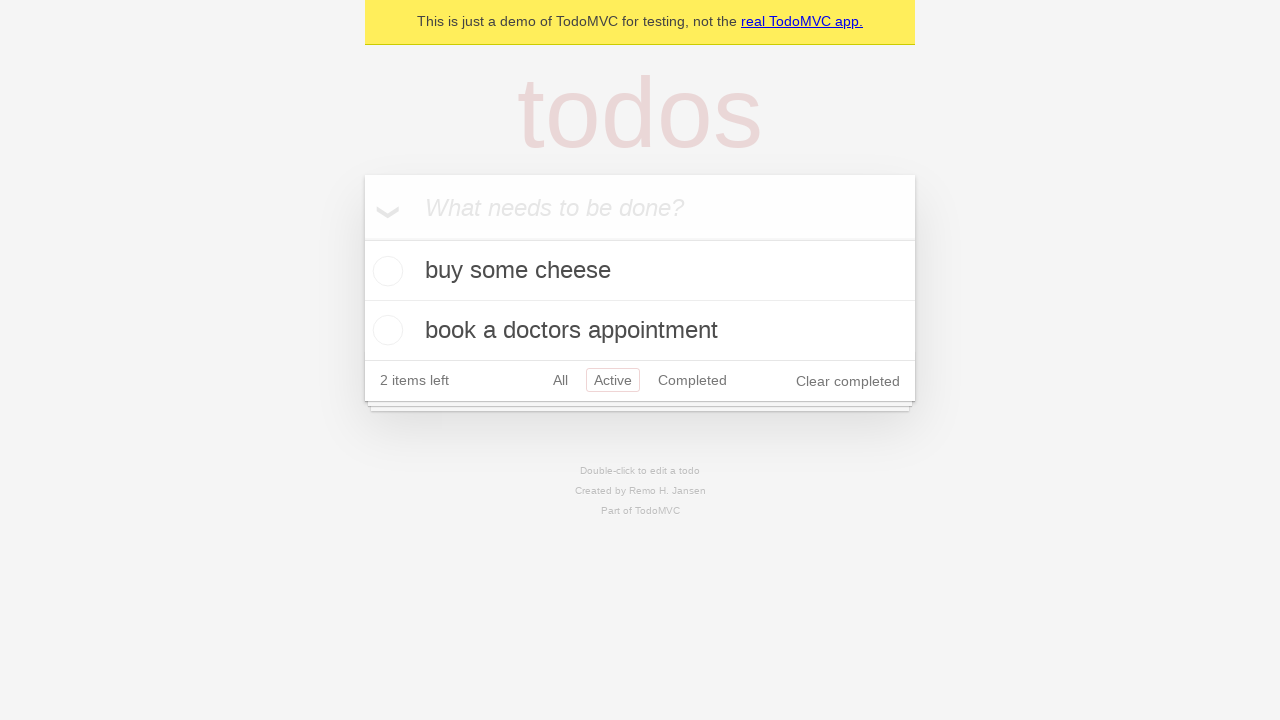

Clicked Completed filter to show only completed items at (692, 380) on .filters >> text=Completed
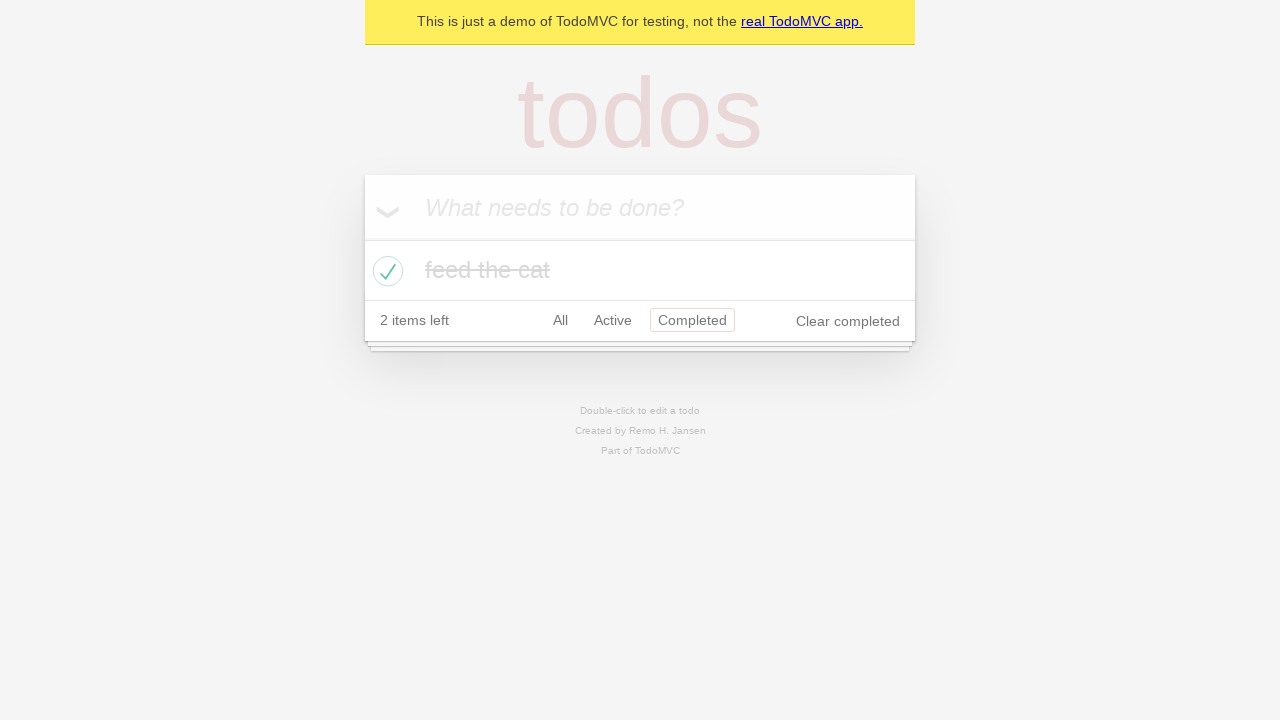

Clicked All filter to display all todo items regardless of completion status at (560, 320) on .filters >> text=All
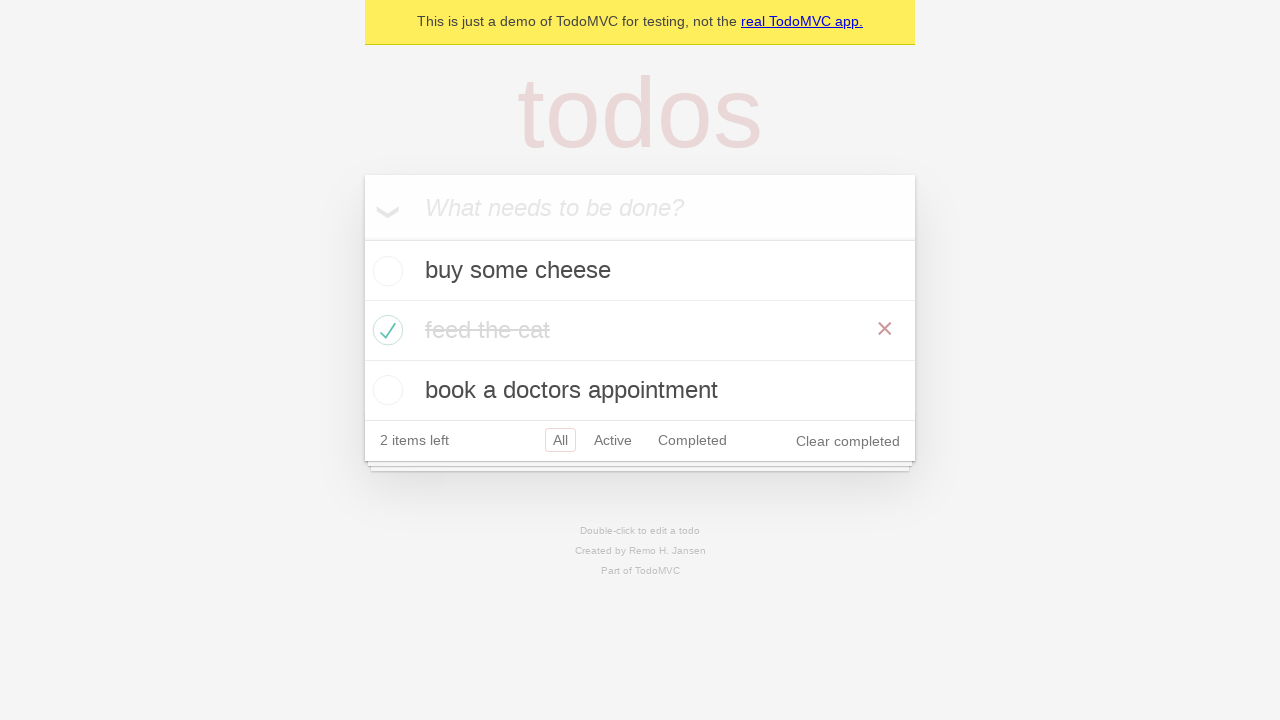

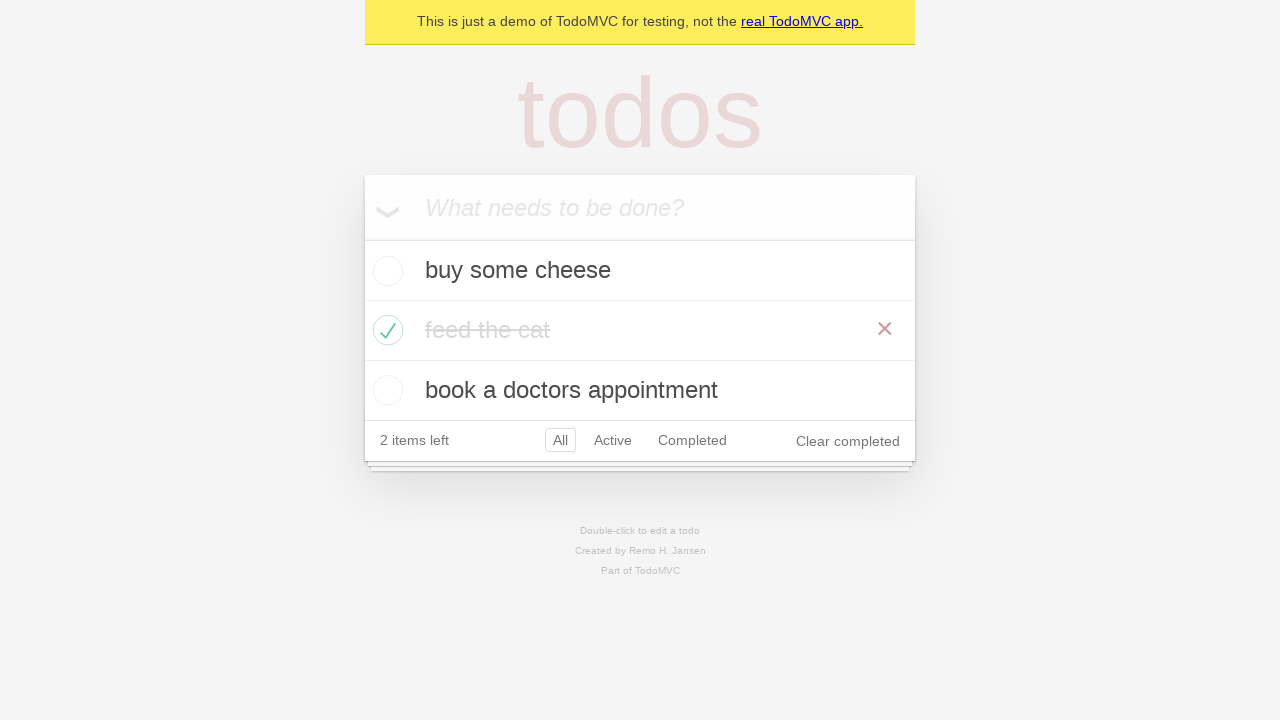